Waits for a price condition to be met, then solves a mathematical problem and submits the answer

Starting URL: http://suninjuly.github.io/explicit_wait2.html

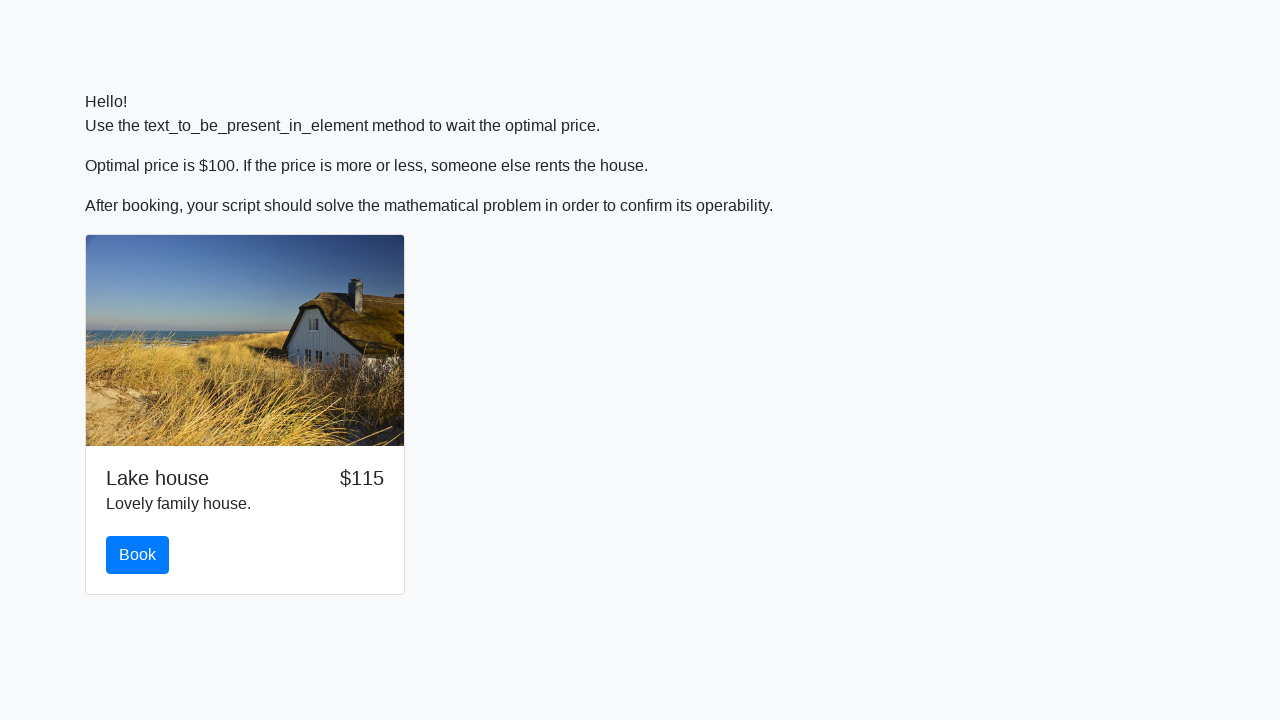

Waited for price to reach $100
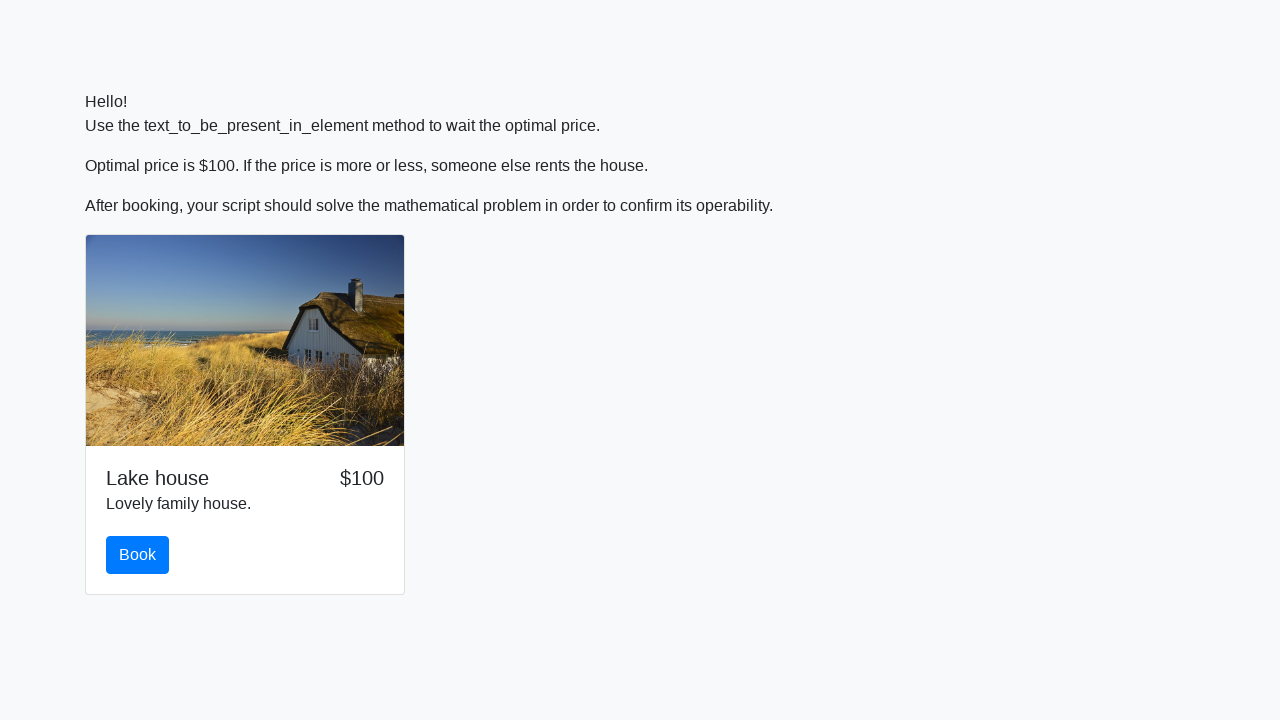

Clicked book button after price condition met at (138, 555) on #book
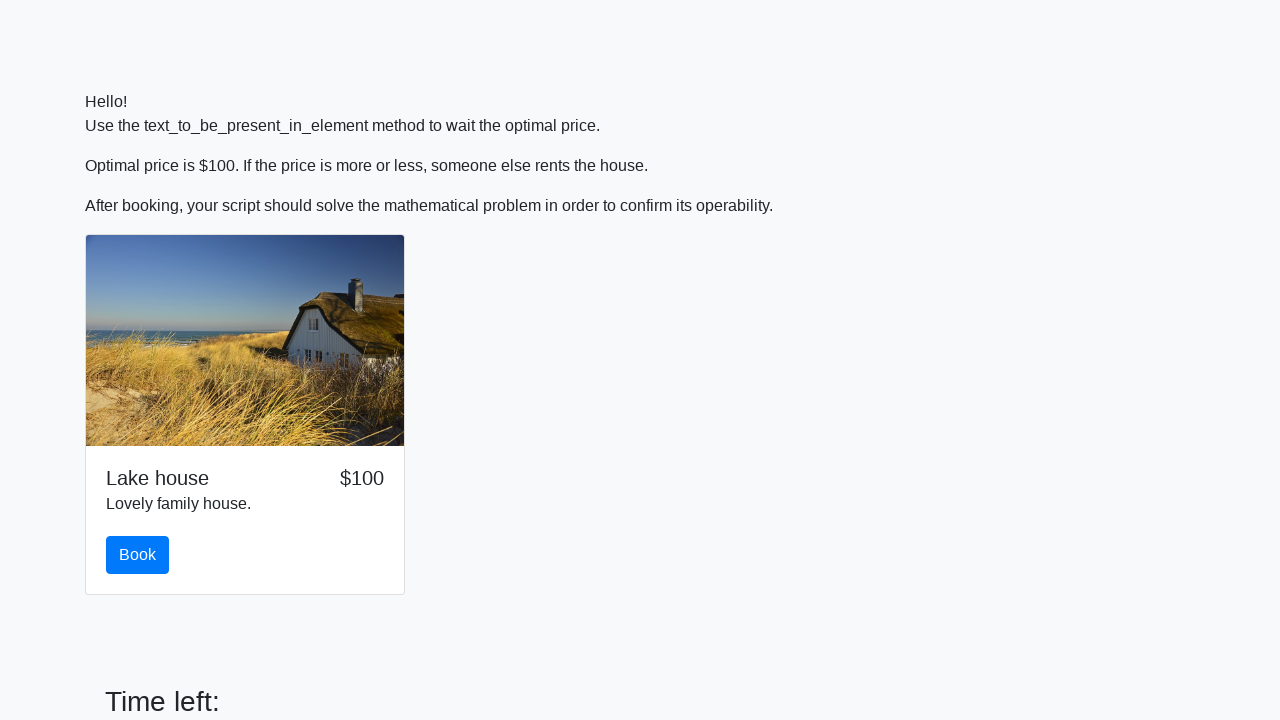

Retrieved x value: 160
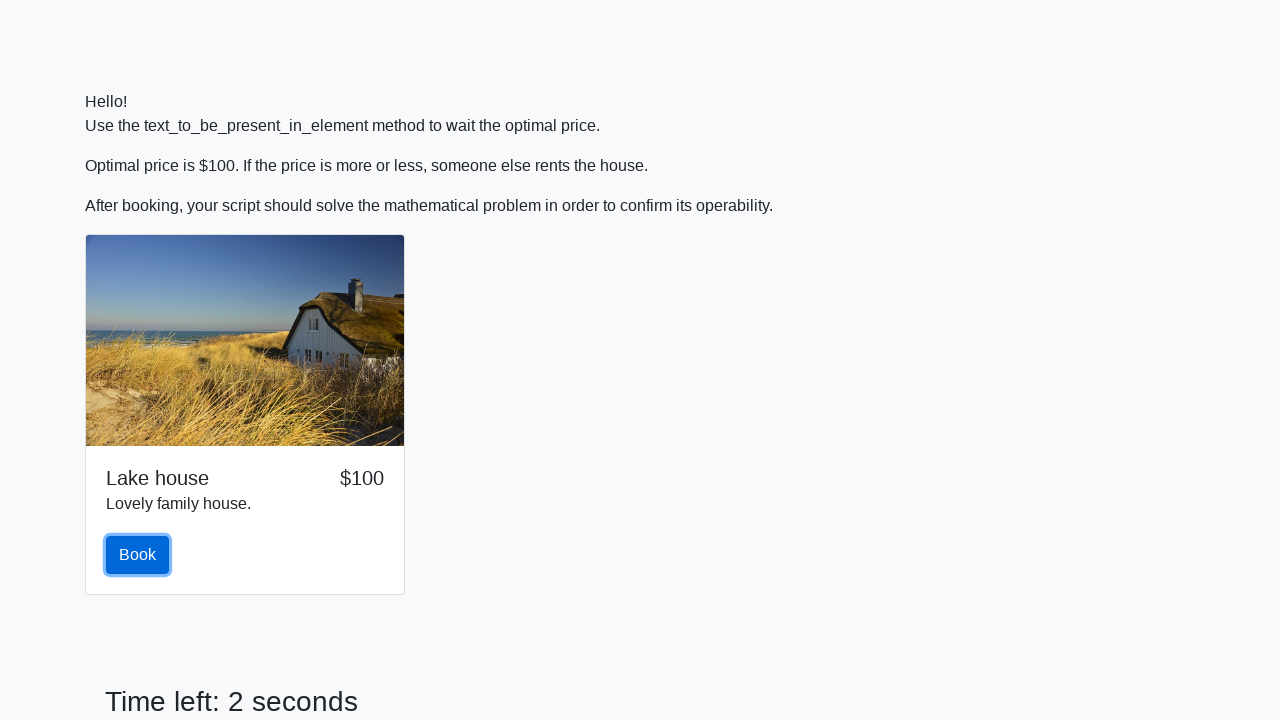

Calculated mathematical result: 0.9681630368110018
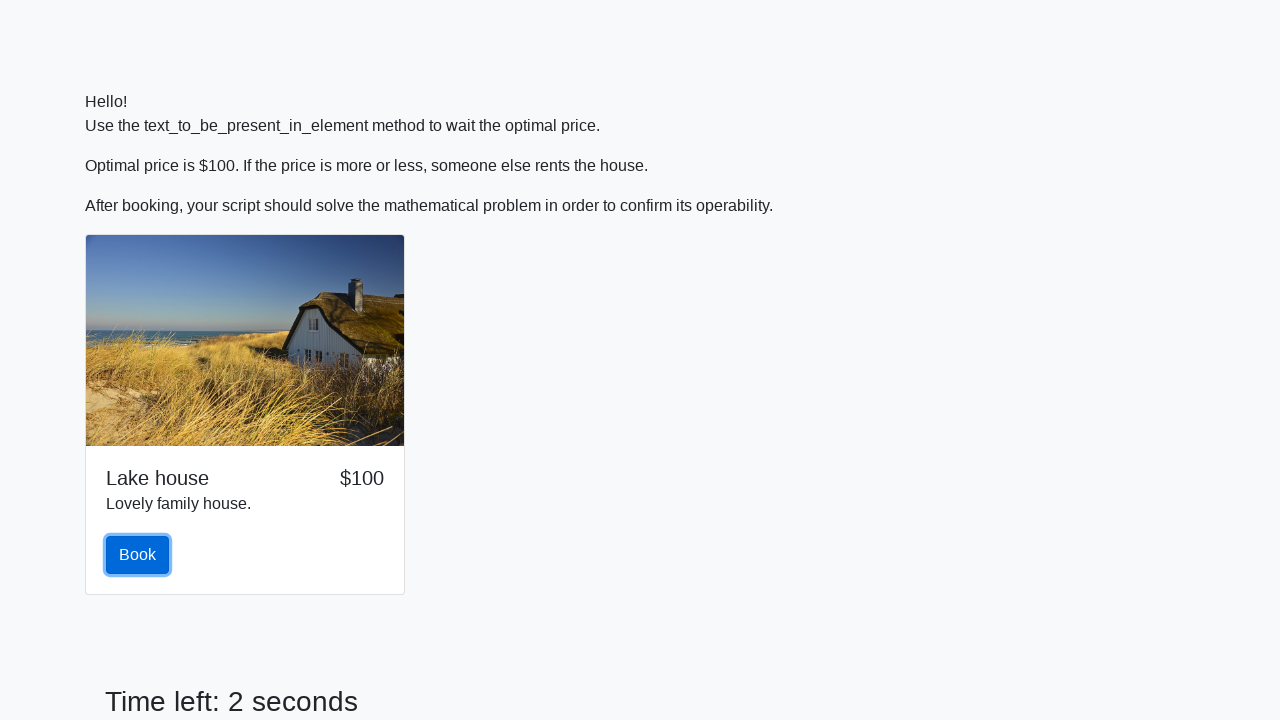

Entered calculated answer in answer field on #answer
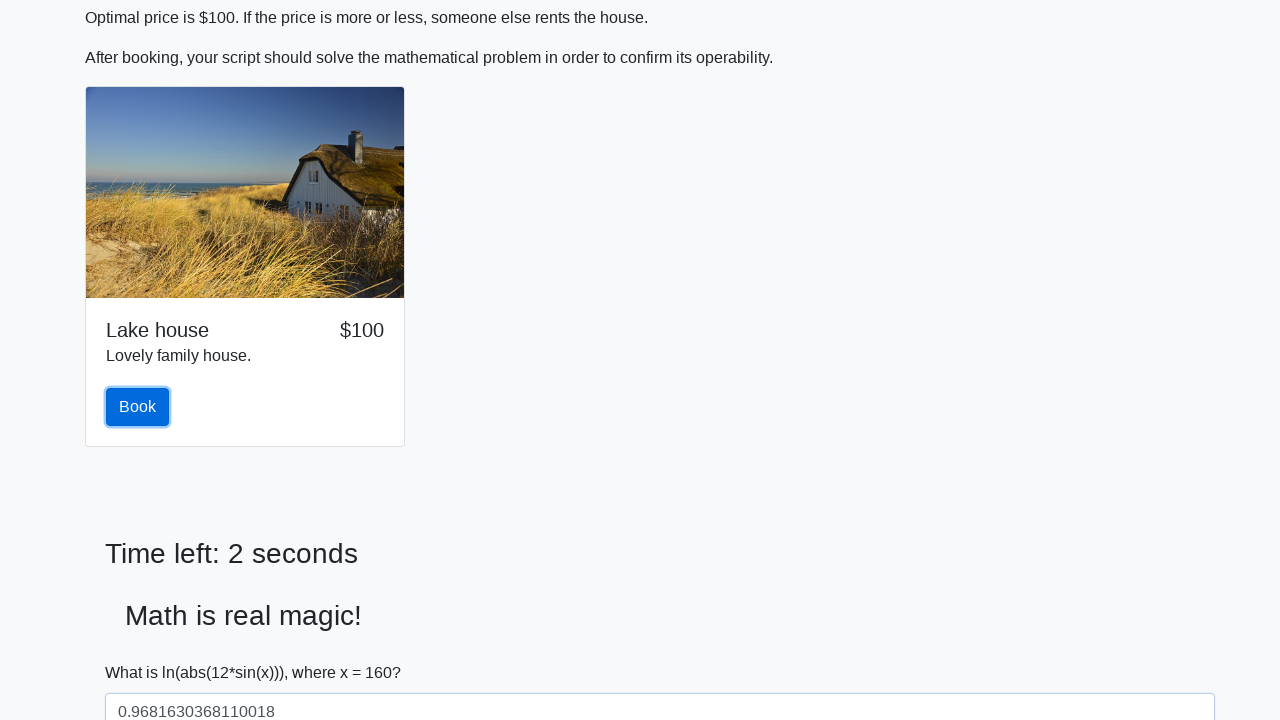

Clicked solve button to submit answer at (143, 651) on #solve
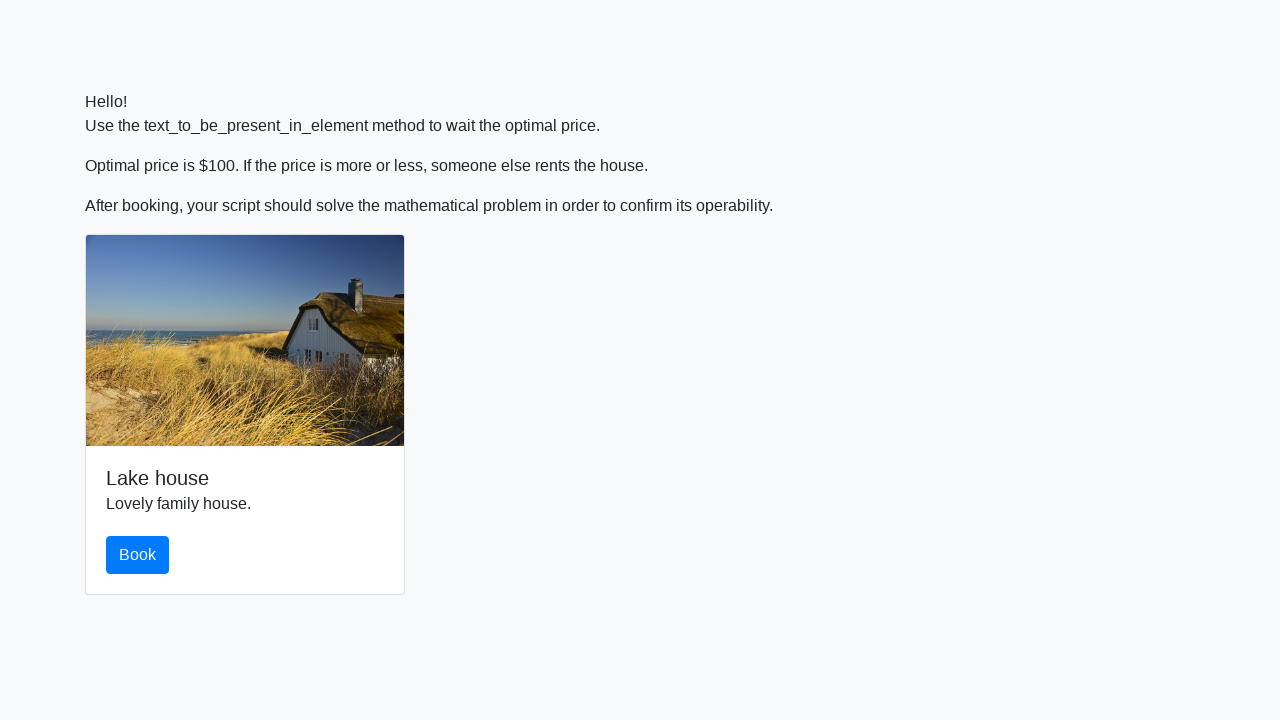

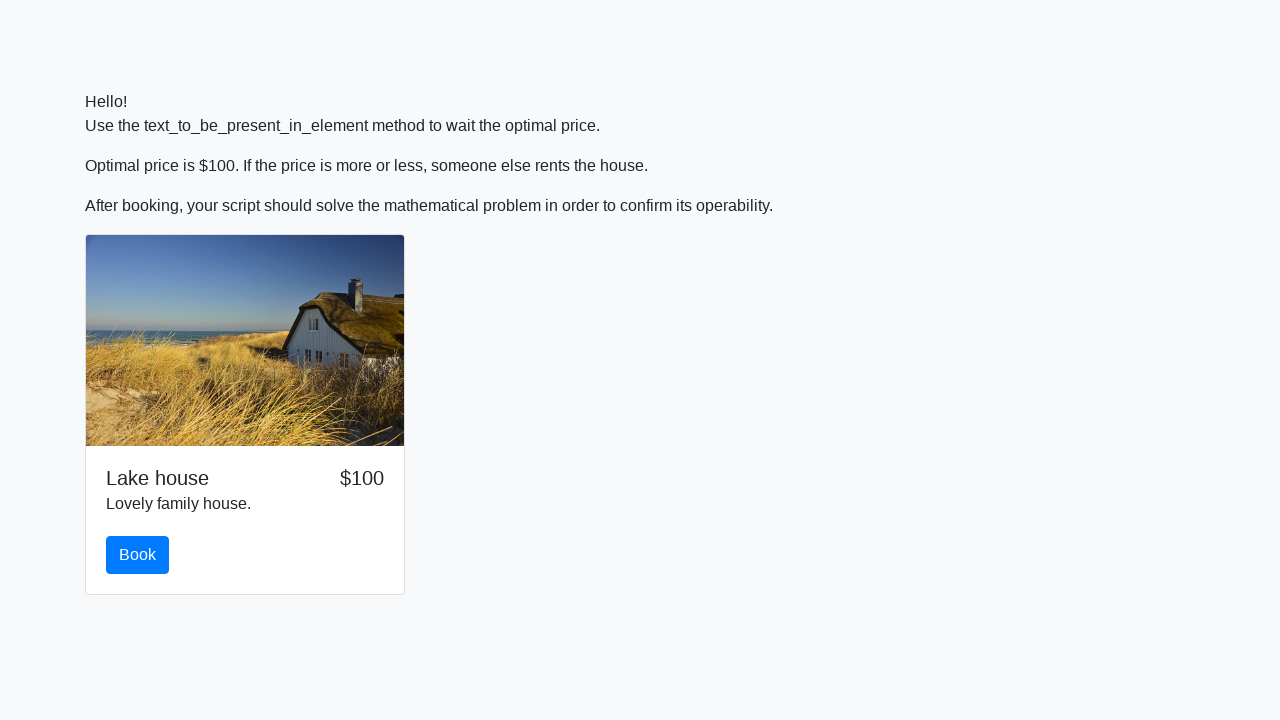